Tests adding a product to cart by navigating through categories and clicking add to cart

Starting URL: https://www.demoblaze.com

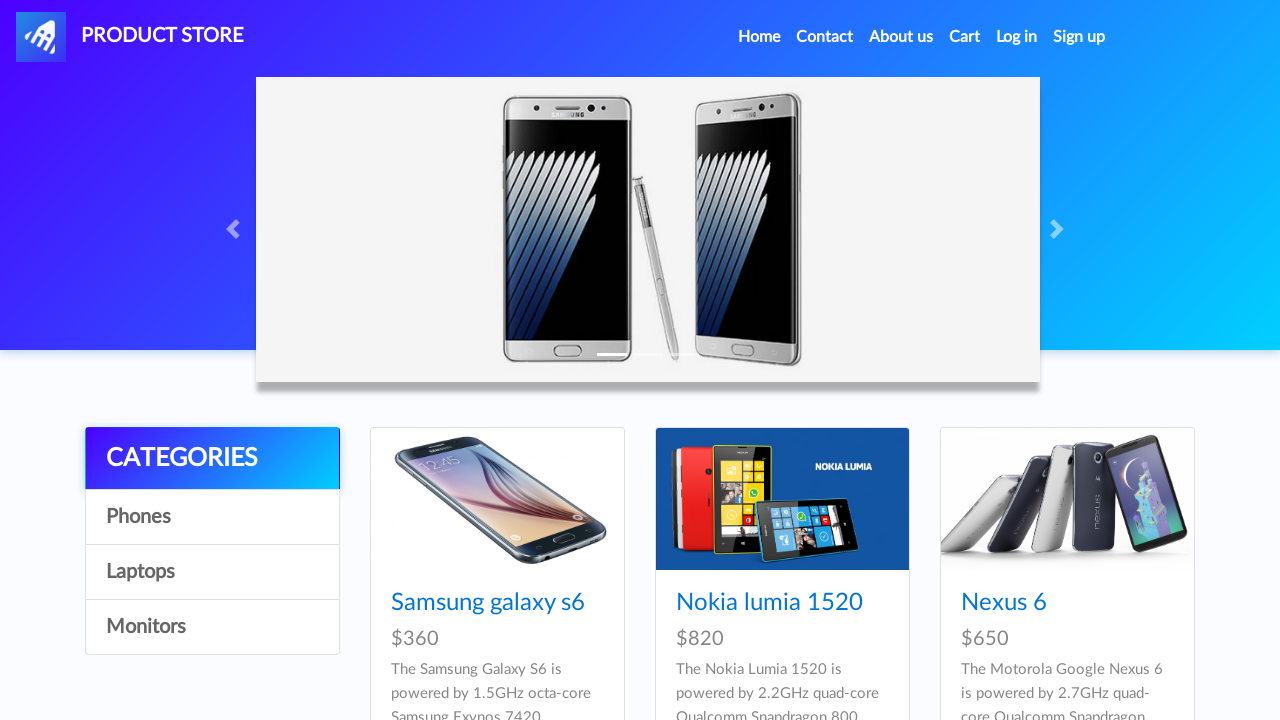

Clicked on Monitors category at (212, 627) on xpath=//body/div[5]/div/div[1]/div/a[4]
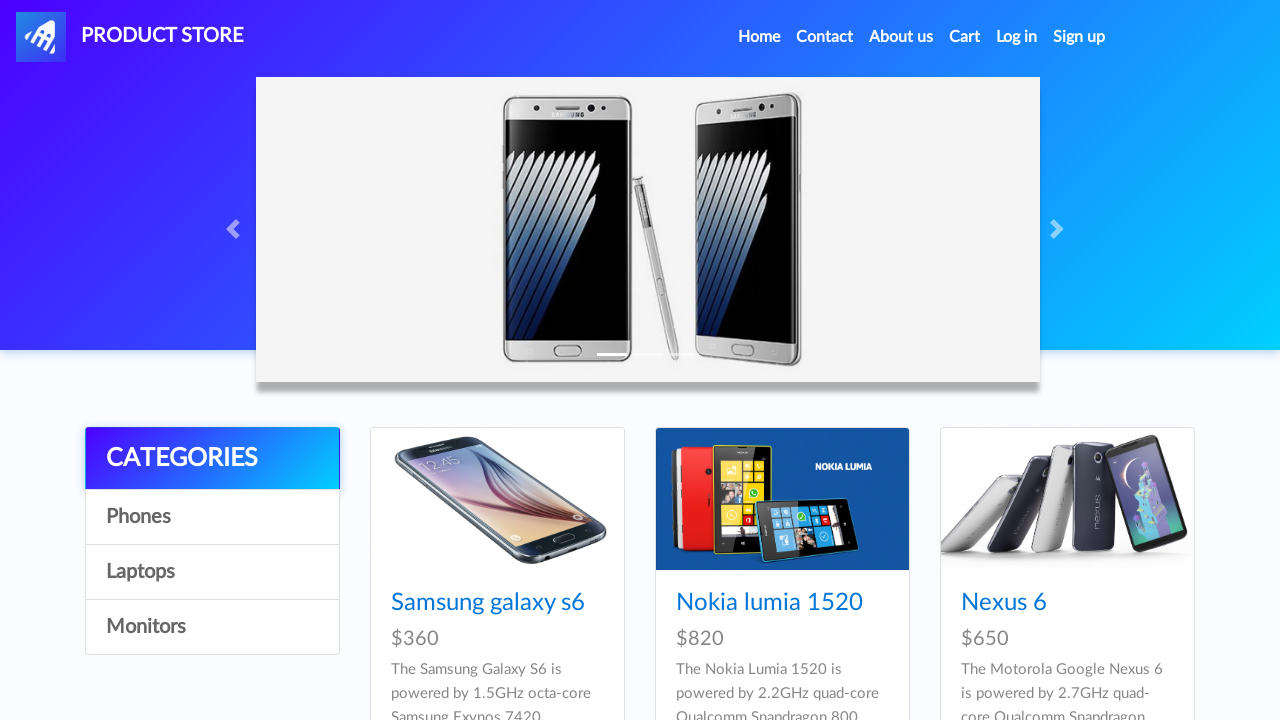

Clicked on first monitor product at (484, 603) on xpath=//body/div[5]/div/div[2]/div/div[1]/div/div/h4/a
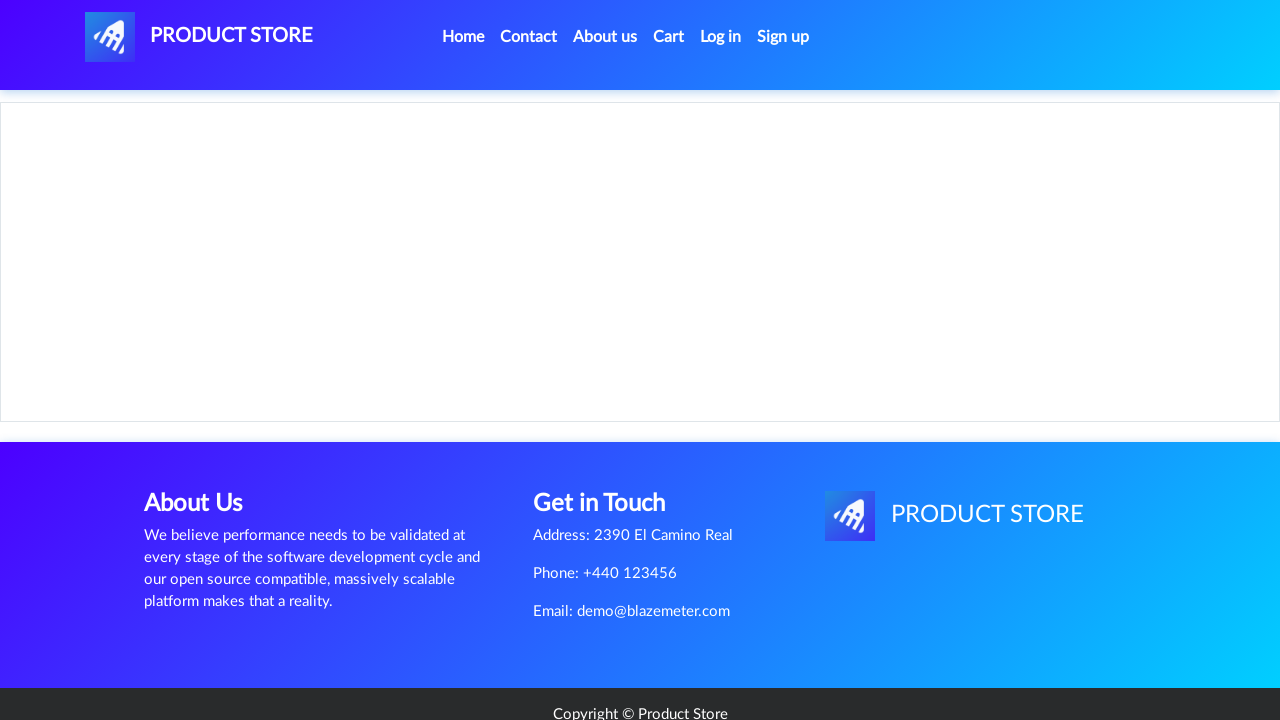

Clicked Add to cart button at (610, 460) on xpath=//body/div[5]/div/div[2]/div[2]/div/a
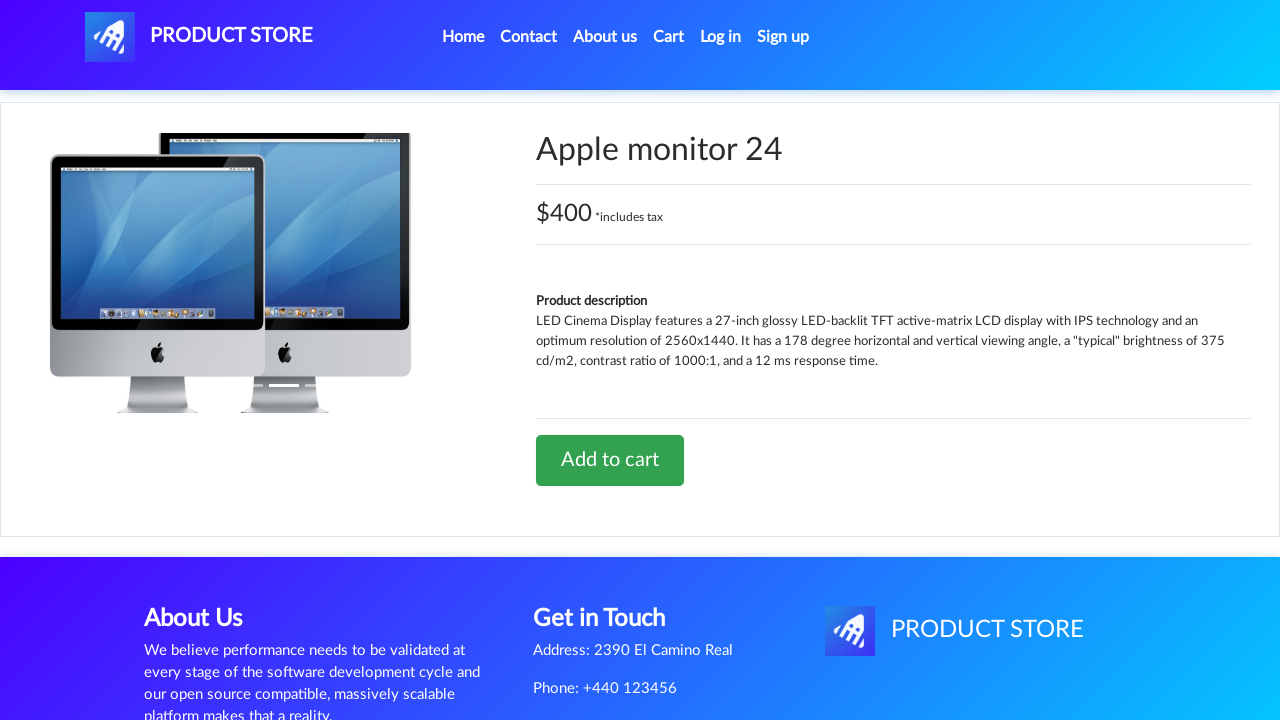

Waited for Add to cart button to be visible
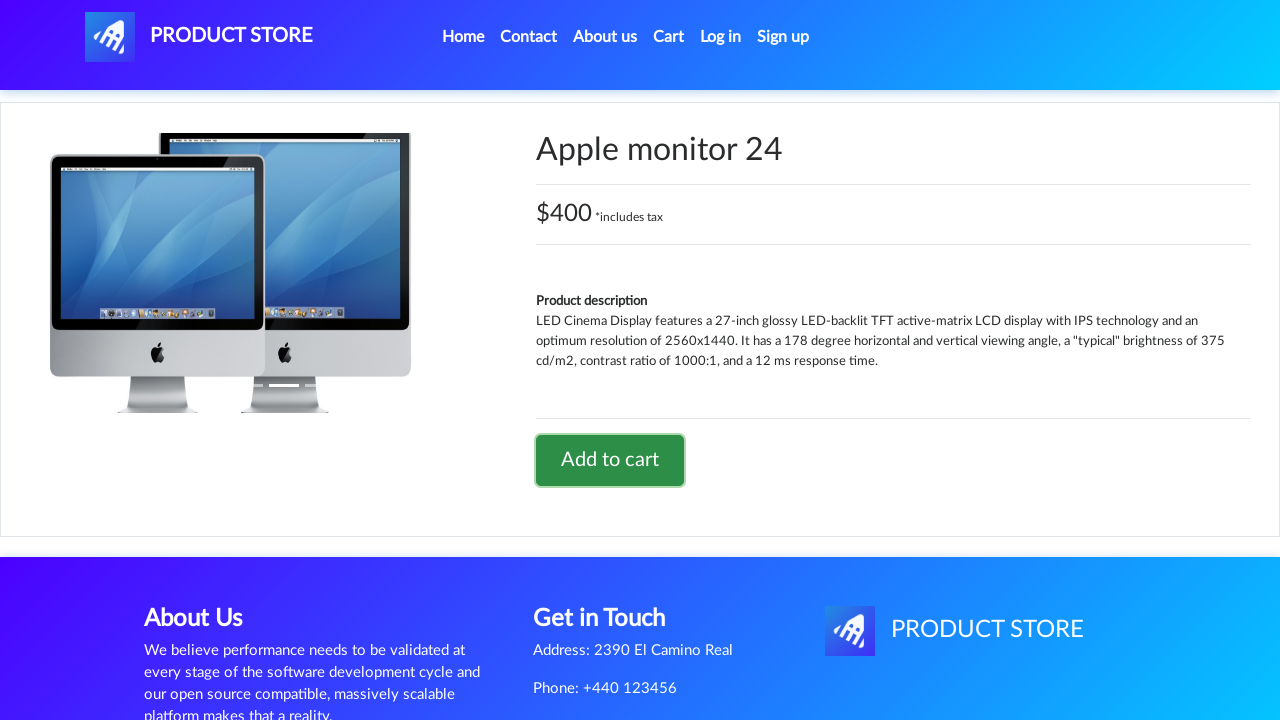

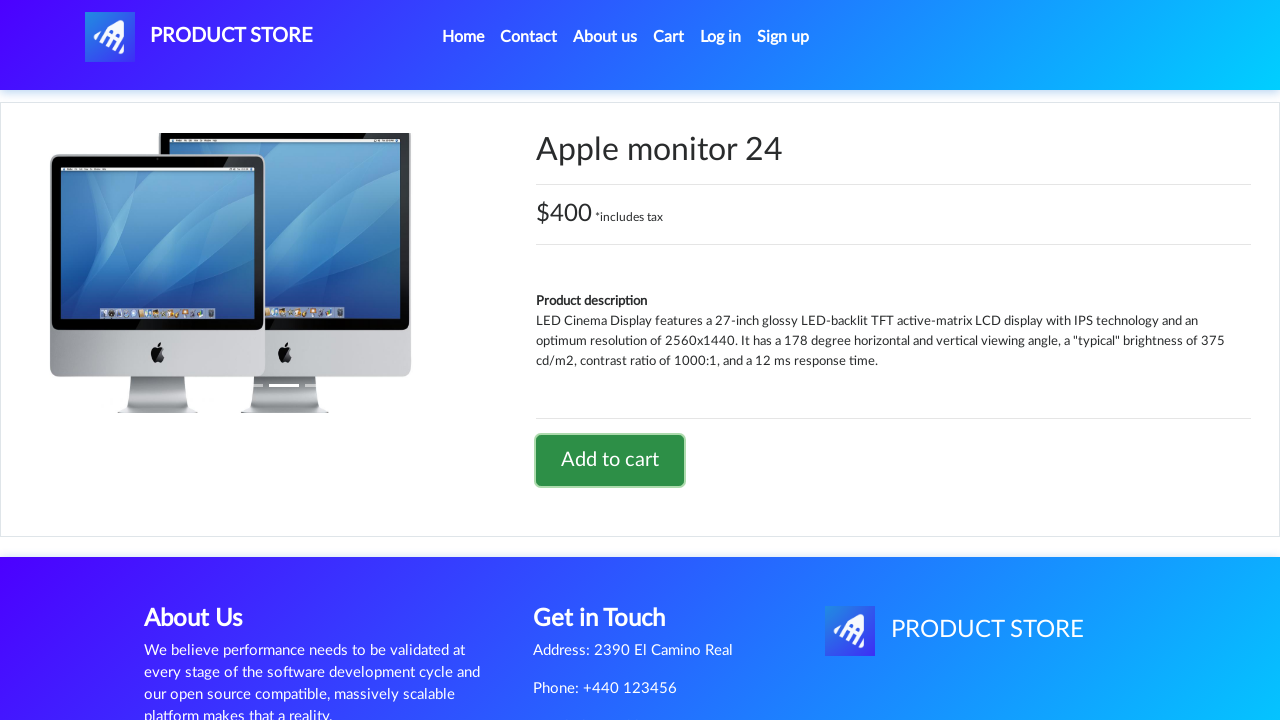